Tests drag and drop functionality by dragging three colored circles (red, blue, and green) to a target drop zone.

Starting URL: https://practice.expandtesting.com/drag-and-drop-circles

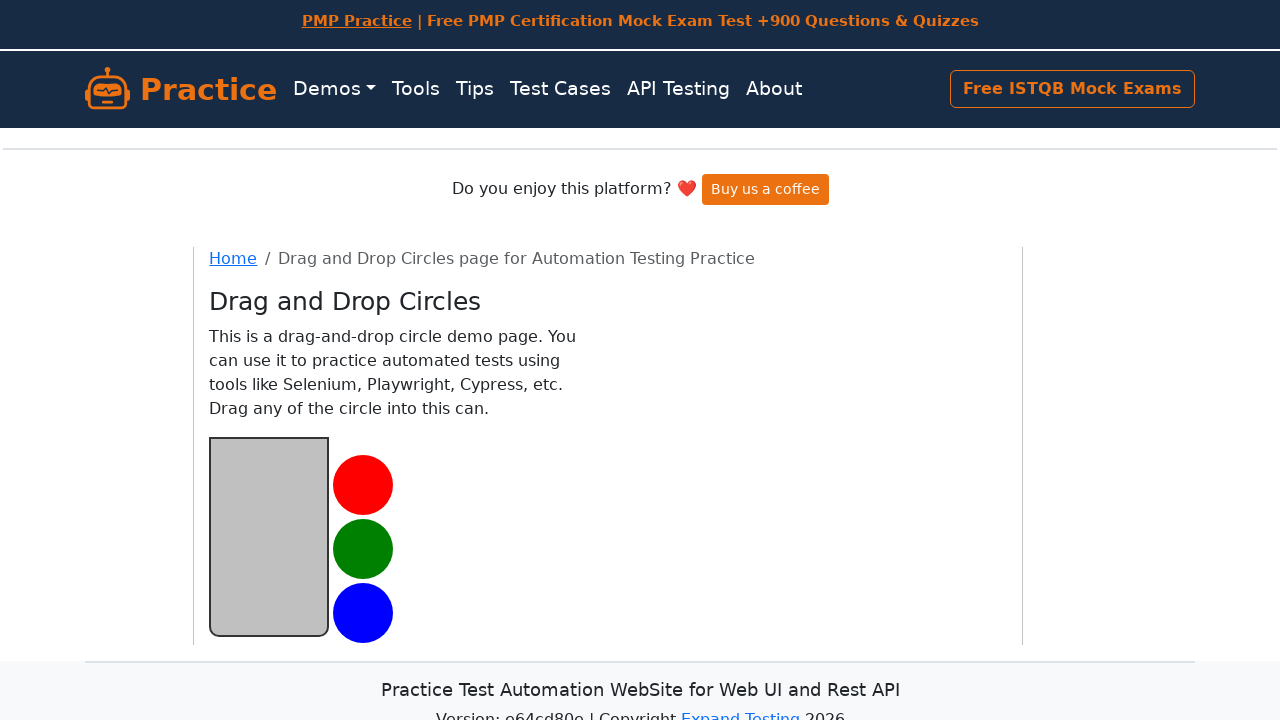

Located red circle element
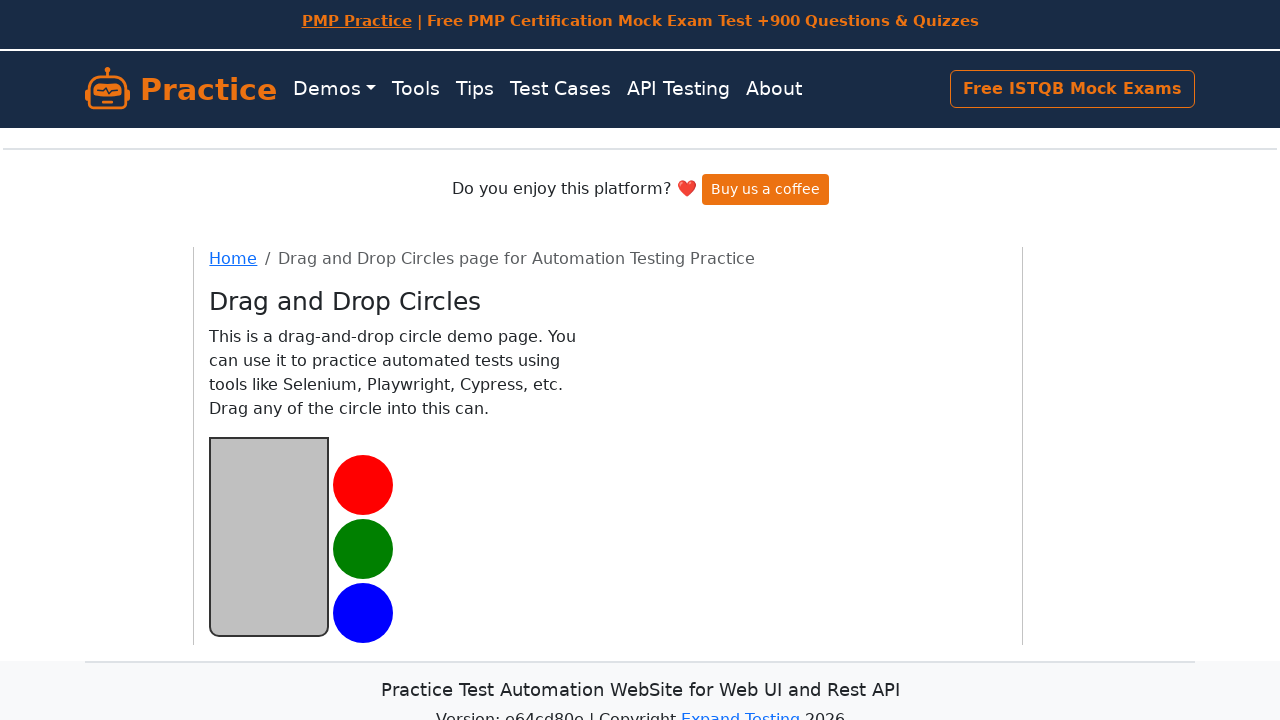

Located blue circle element
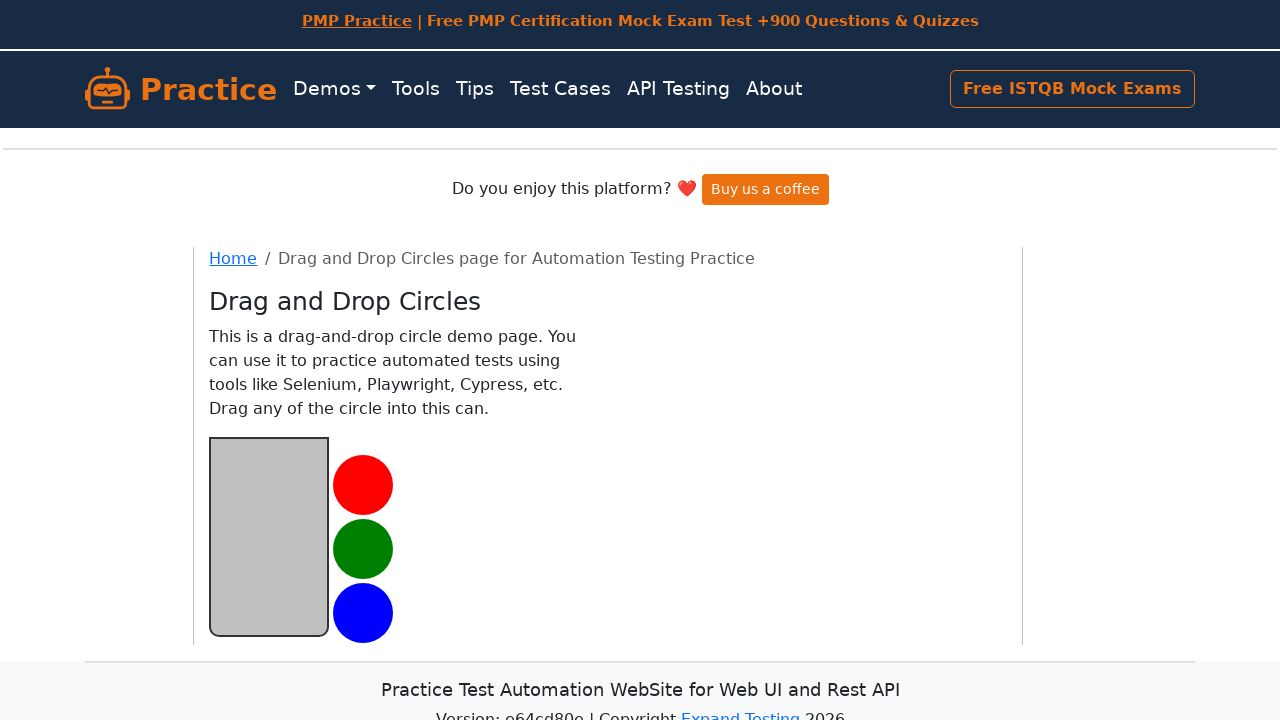

Located green circle element
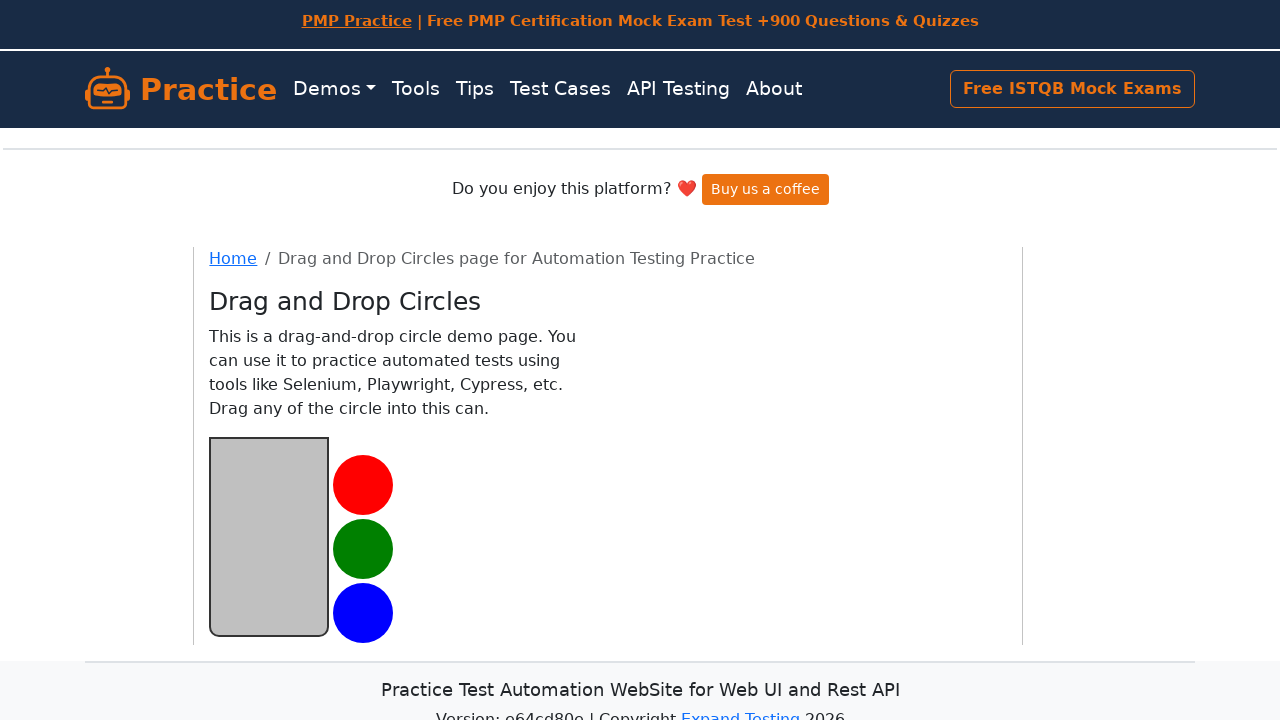

Located target drop zone
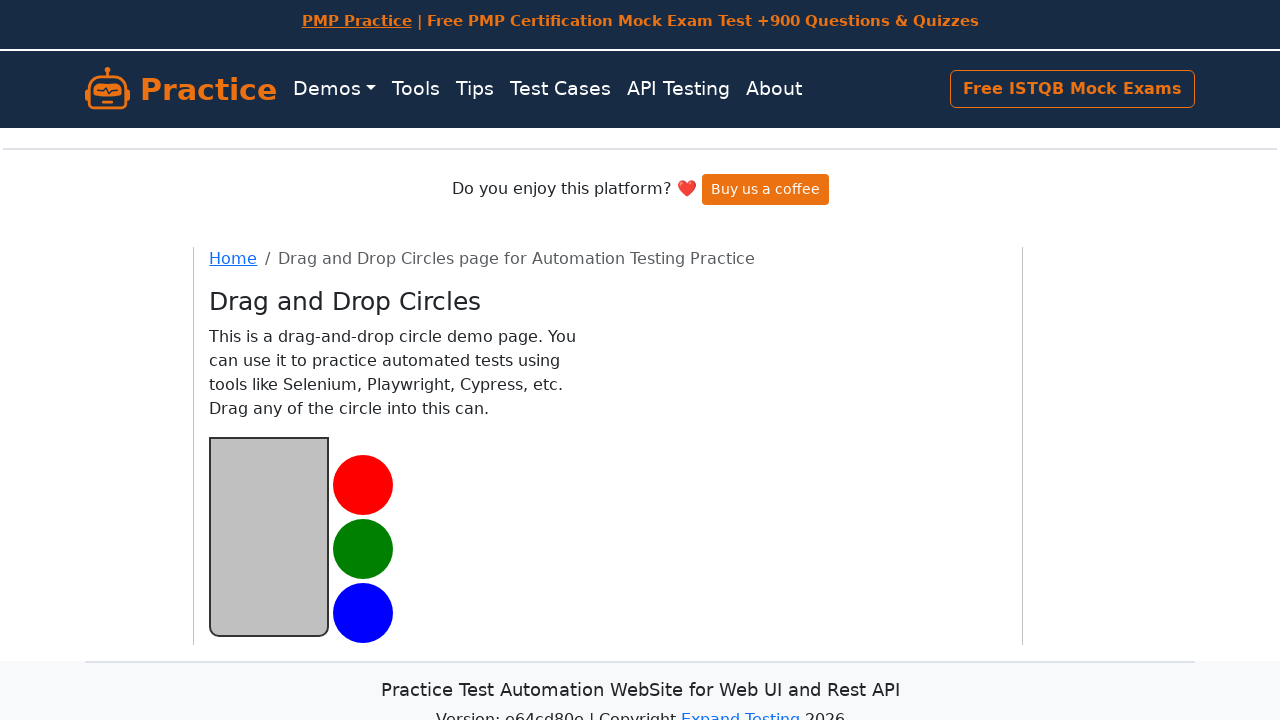

Dragged red circle to target drop zone at (269, 536)
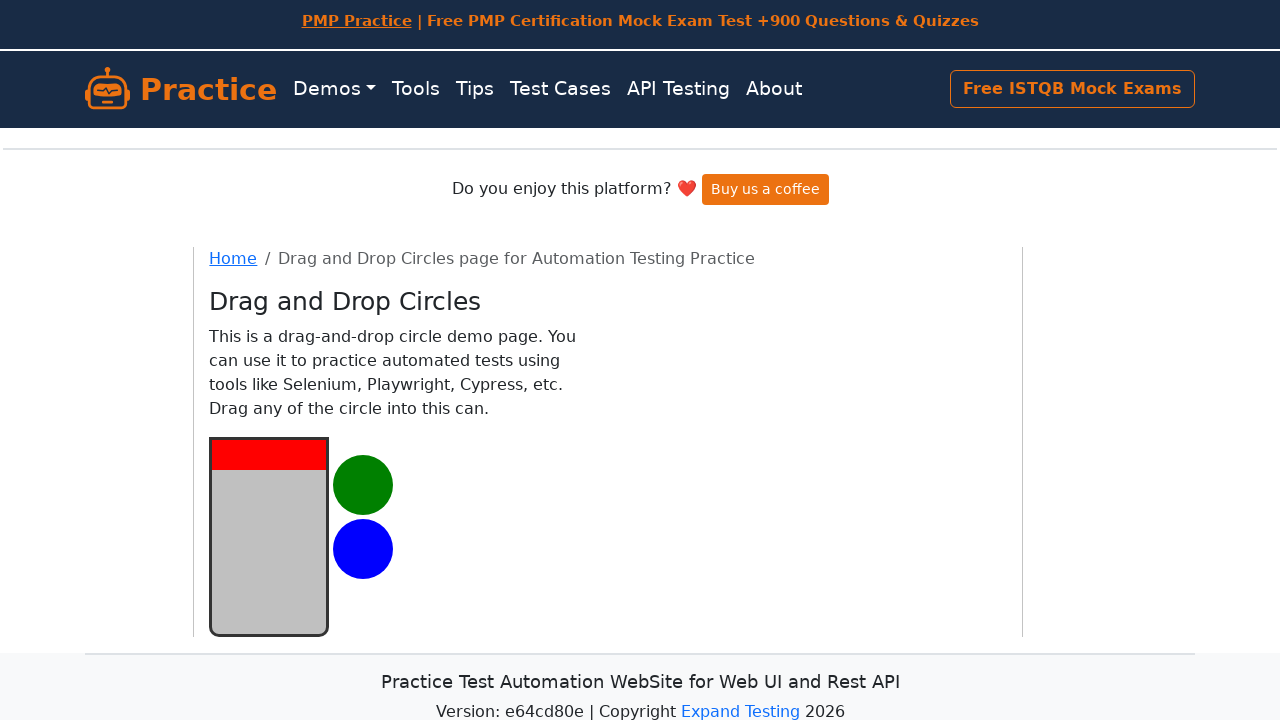

Dragged blue circle to target drop zone at (269, 536)
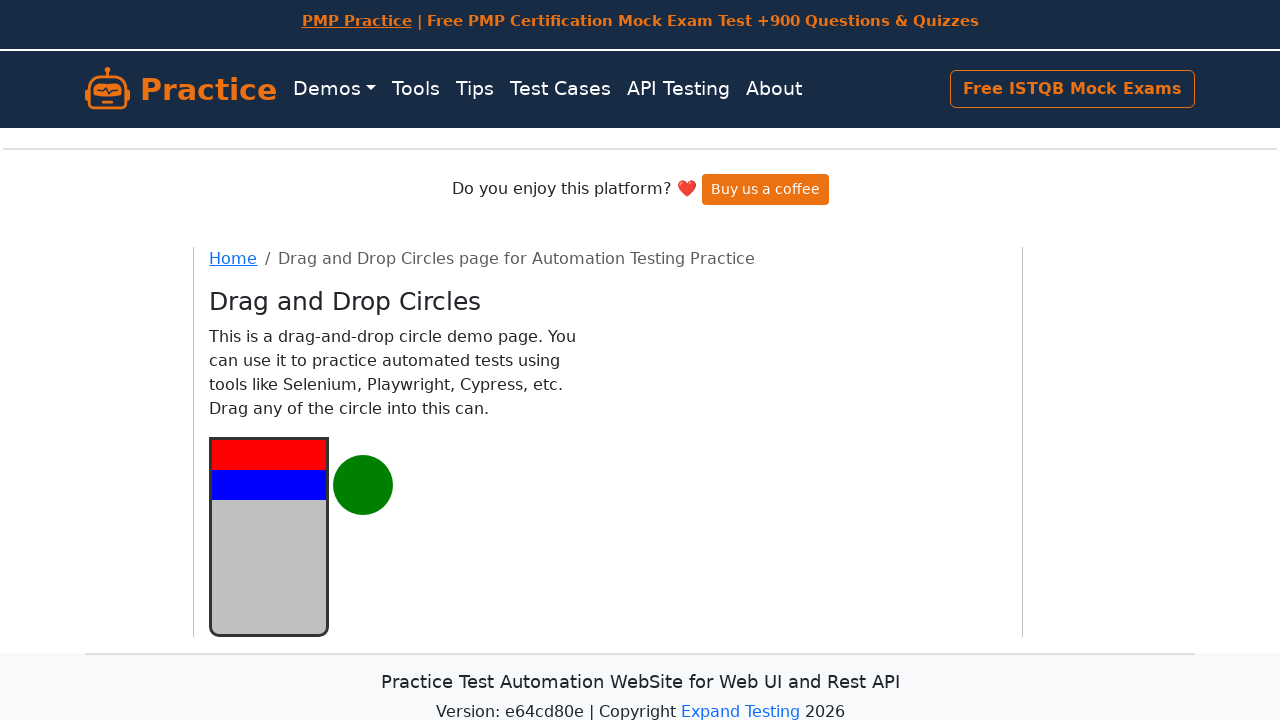

Dragged green circle to target drop zone at (269, 536)
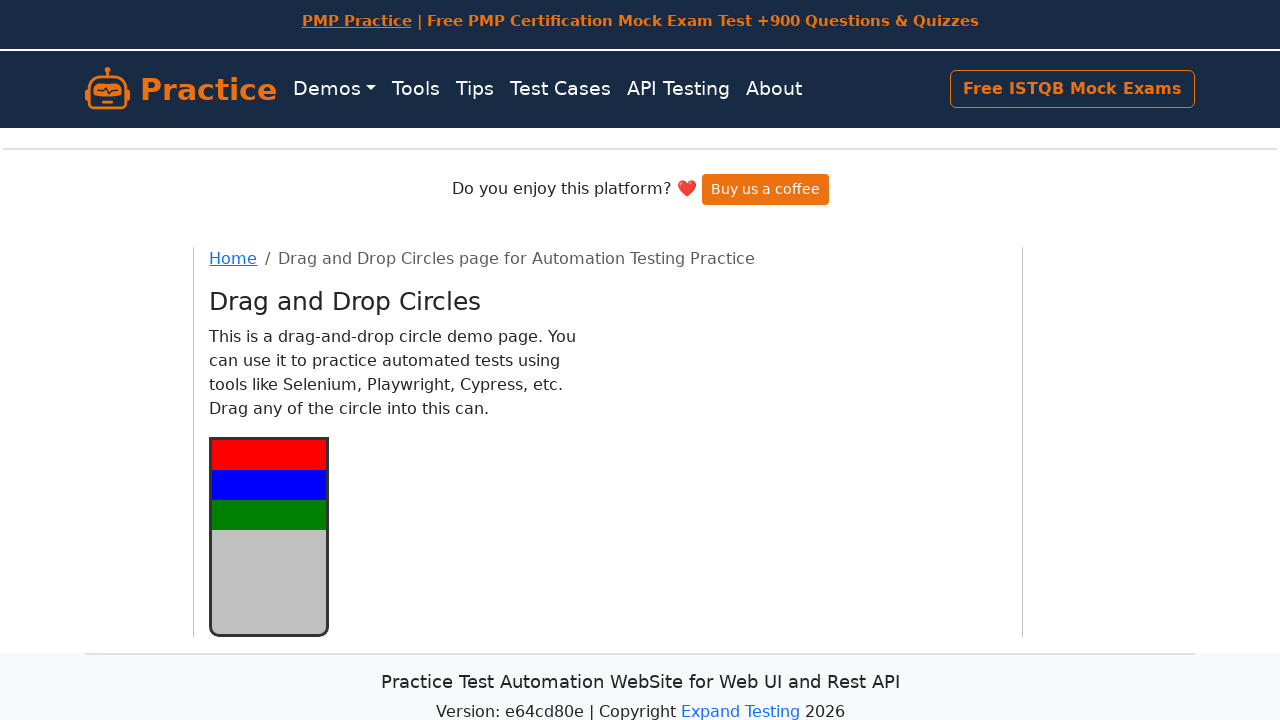

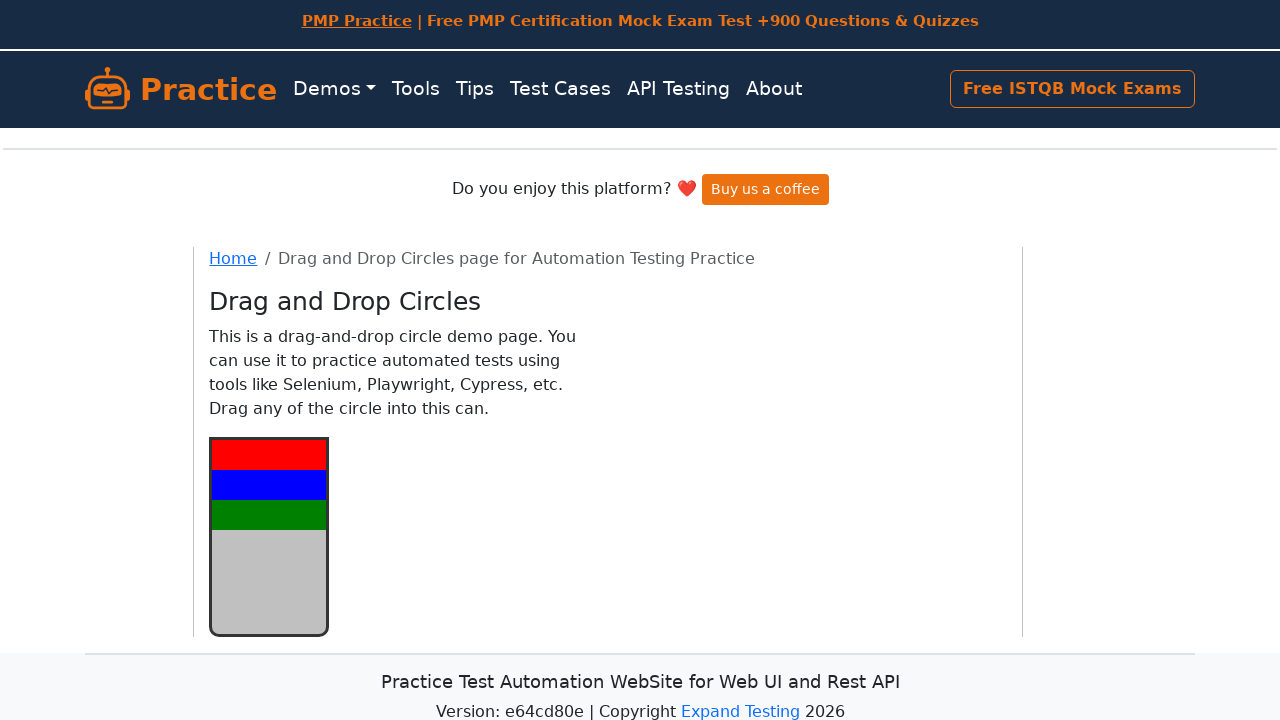